Tests the contact form on Instituto Joga Junto website by filling in name, email, subject selection, and message fields, then submitting the form

Starting URL: https://www.jogajuntoinstituto.org/#Contato

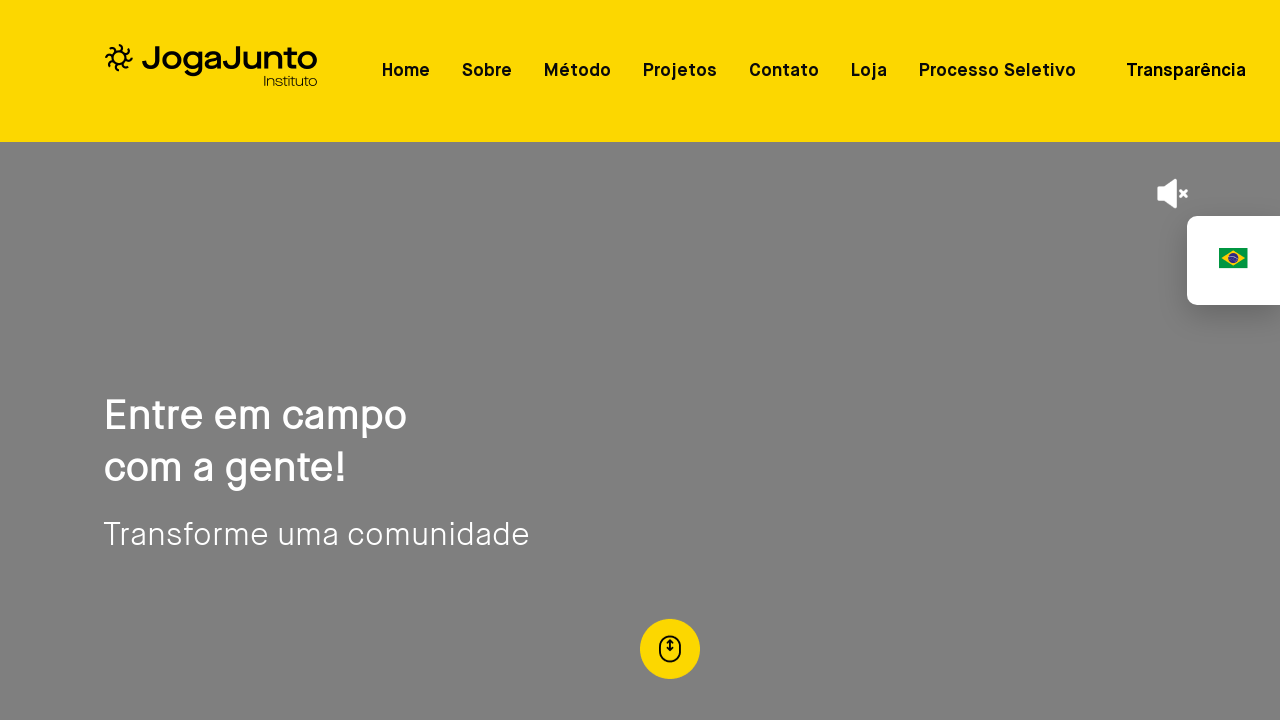

Filled name field with 'Arthur' on #nome
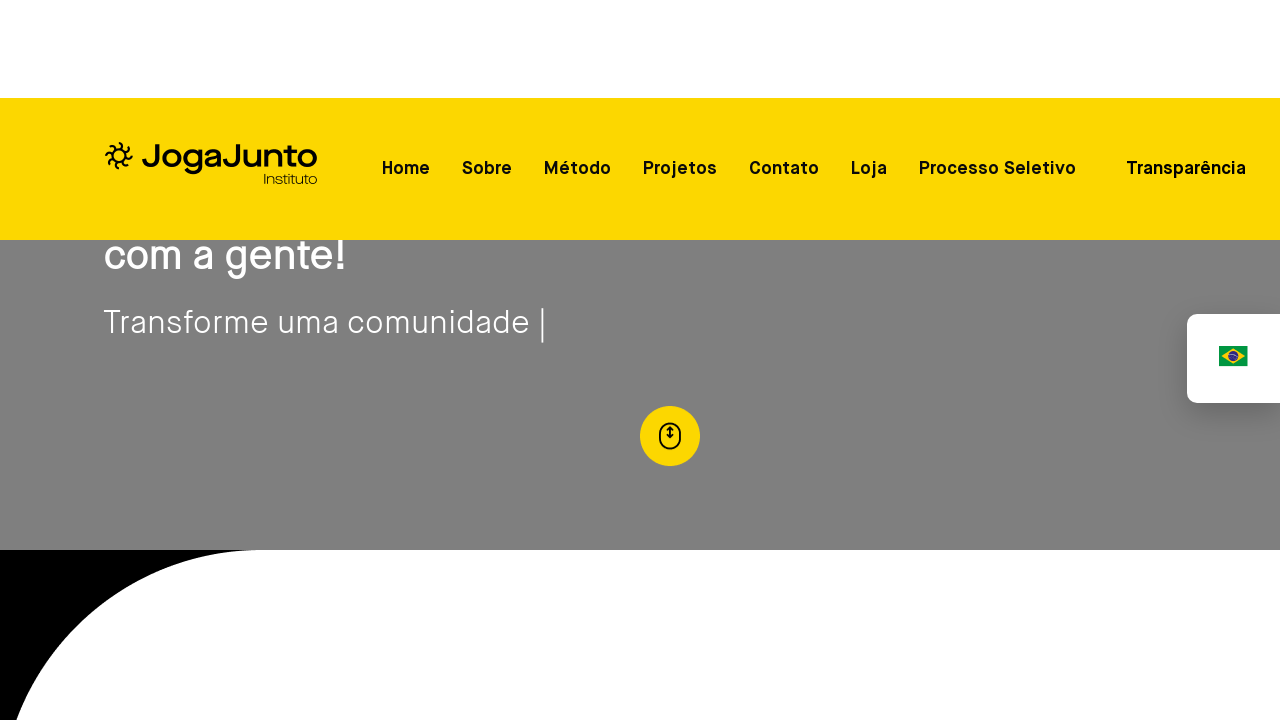

Filled email field with 'testuser234@example.com' on #email
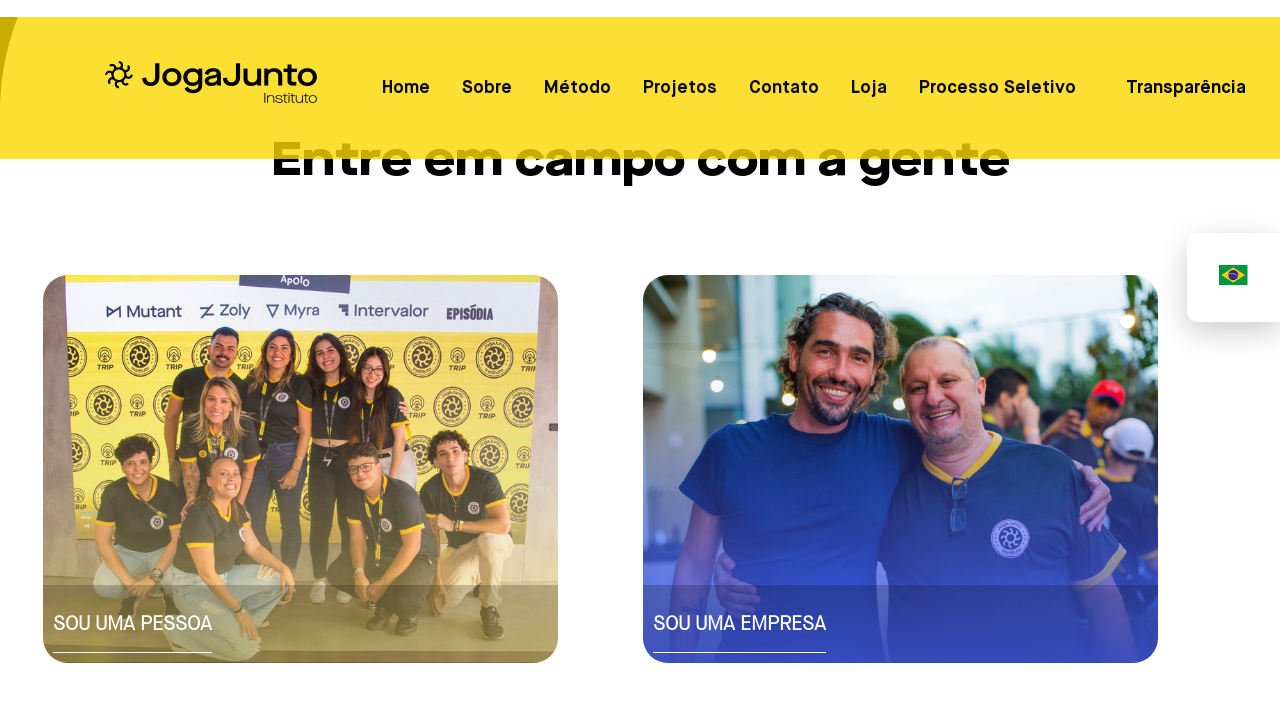

Focused on subject dropdown field on #assunto
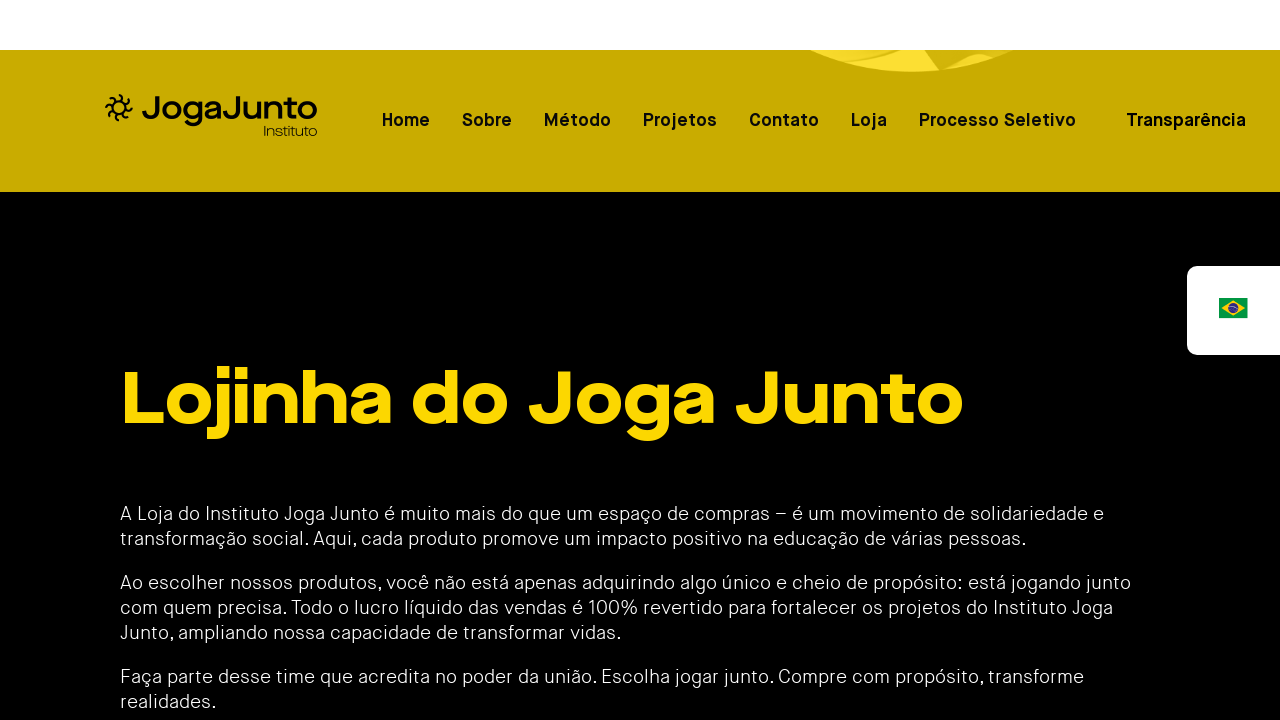

Navigated through subject dropdown options using arrow keys
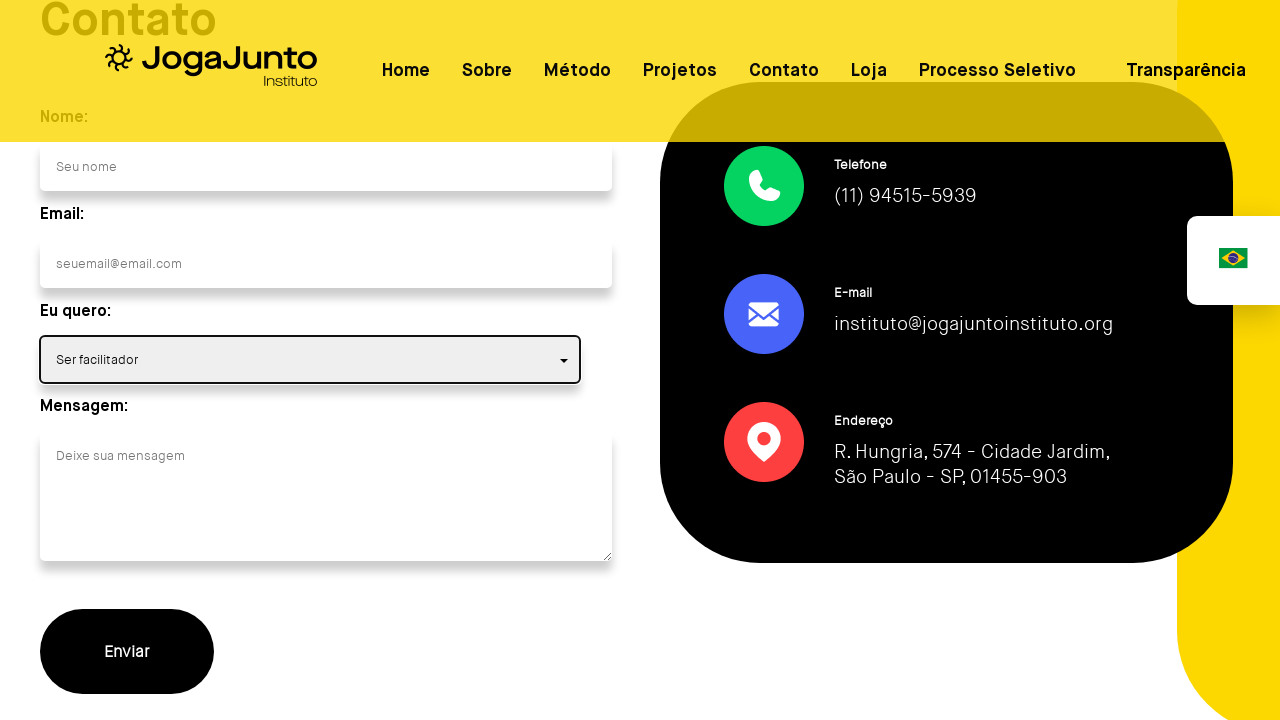

Pressed Tab to confirm subject selection
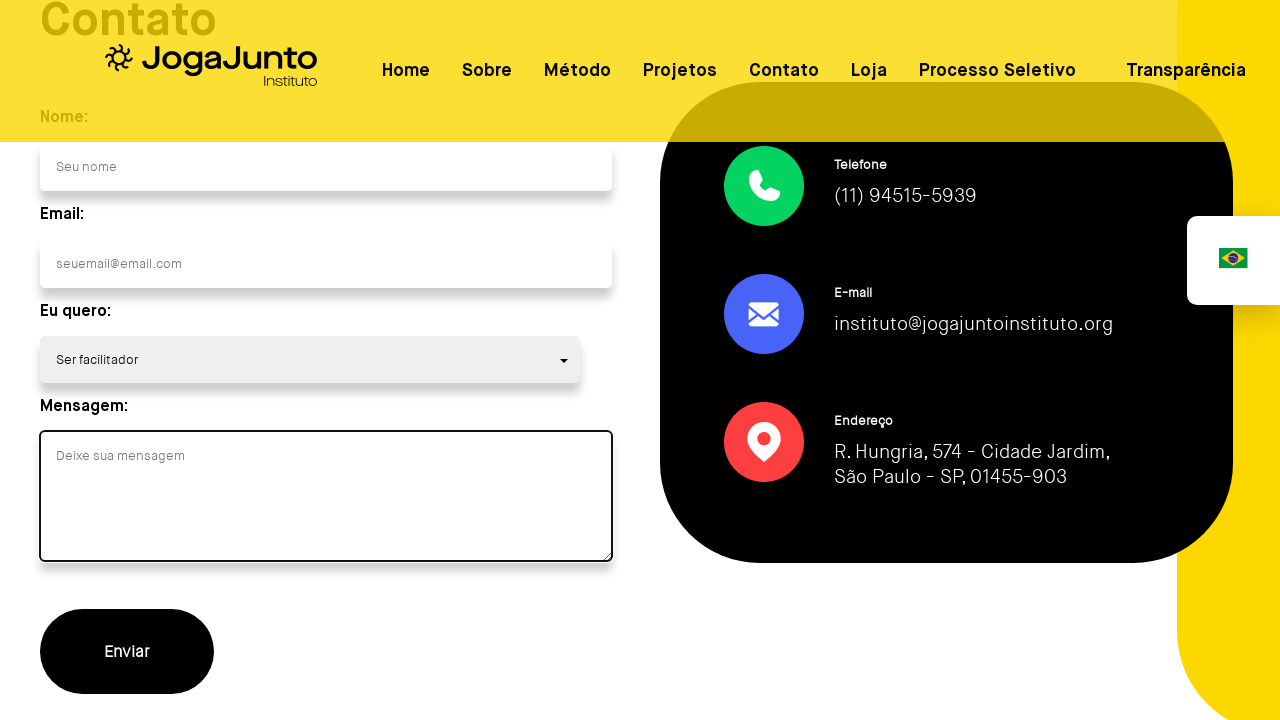

Filled message field with 'Teste de Automação - Olá da turma de QA' on #mensagem
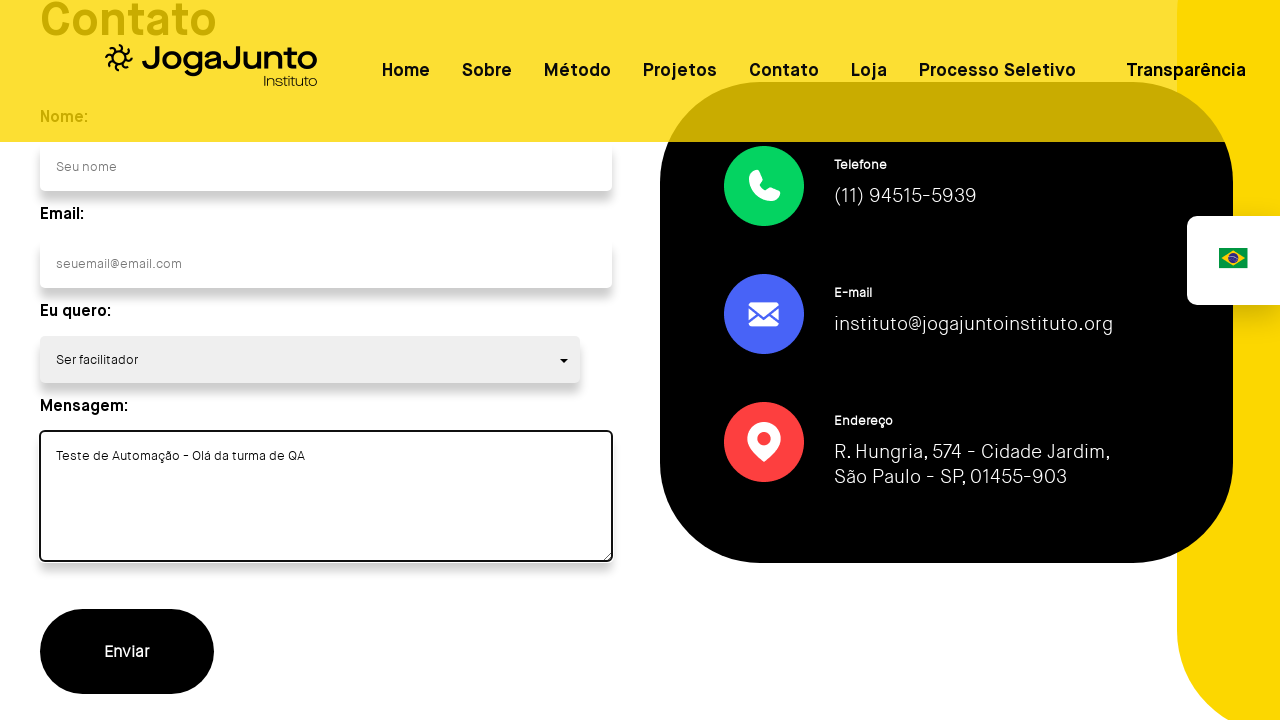

Clicked the form submit button at (127, 652) on xpath=//*[@id="Contato"]/div[1]/form/button
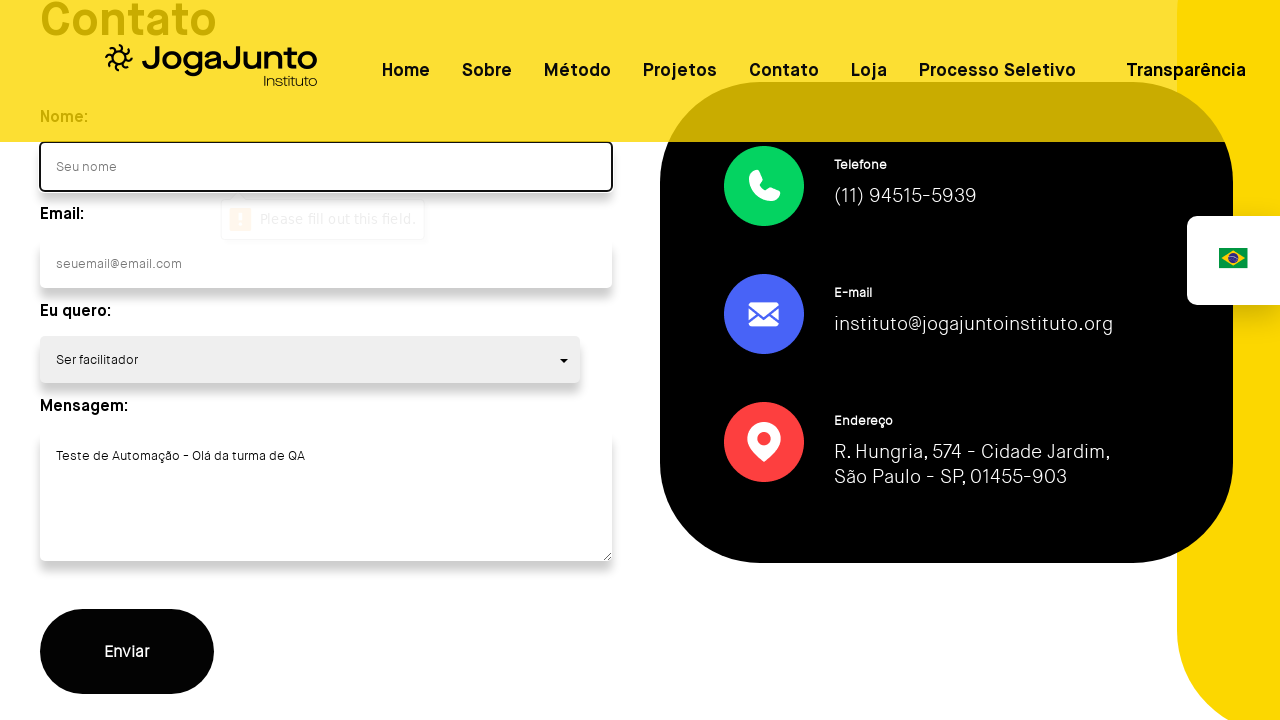

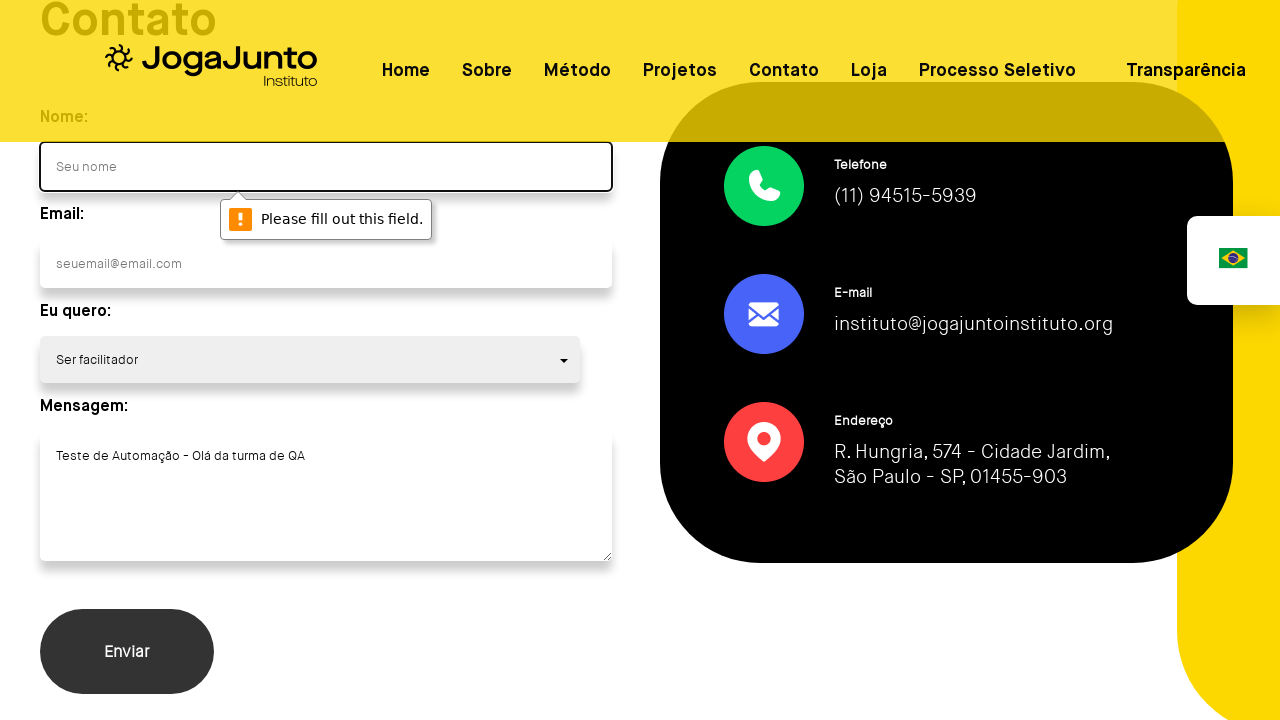